Tests adding a single product from home page and proceeding to checkout

Starting URL: https://practice.automationtesting.in/

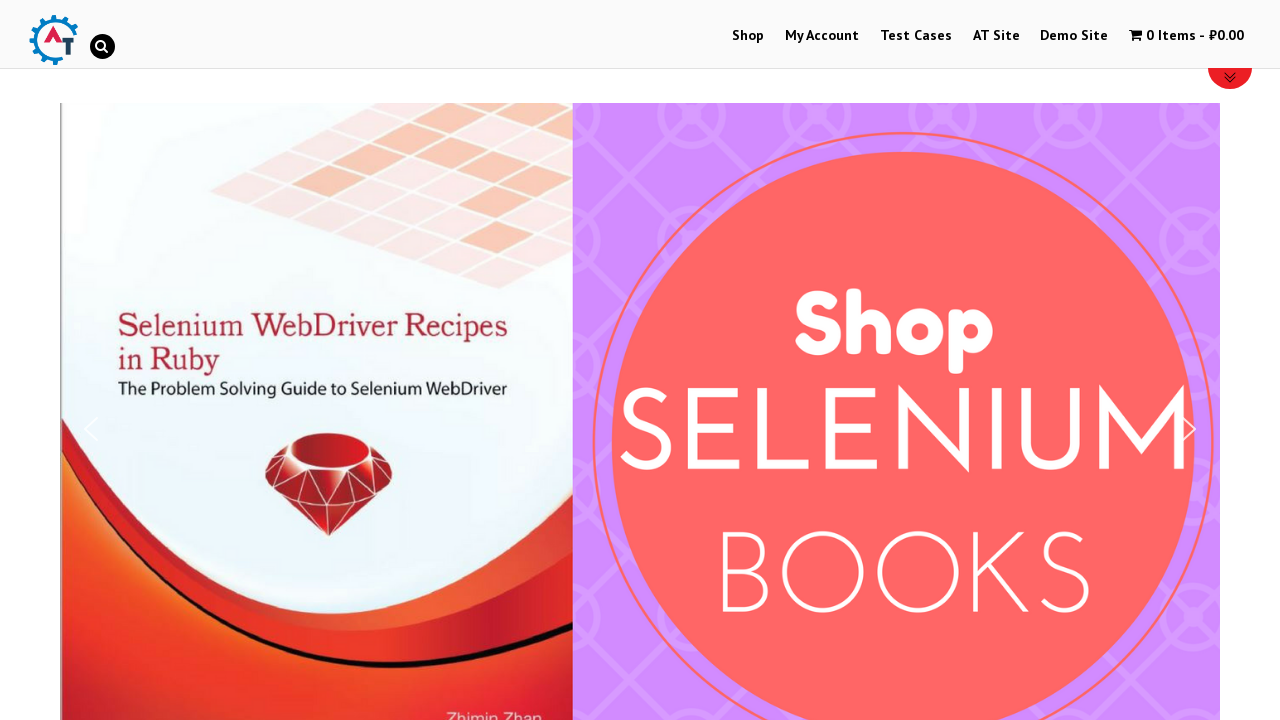

Scrolled page down to view products
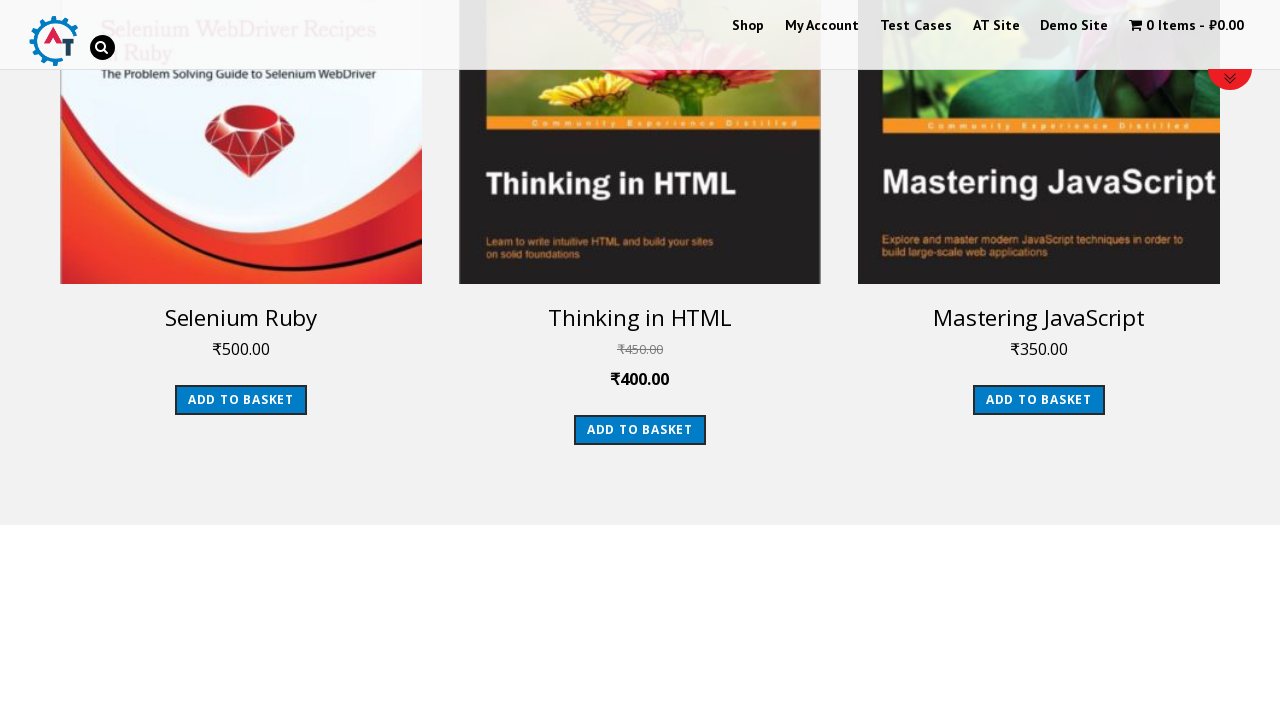

Waited 2 seconds for products to fully load
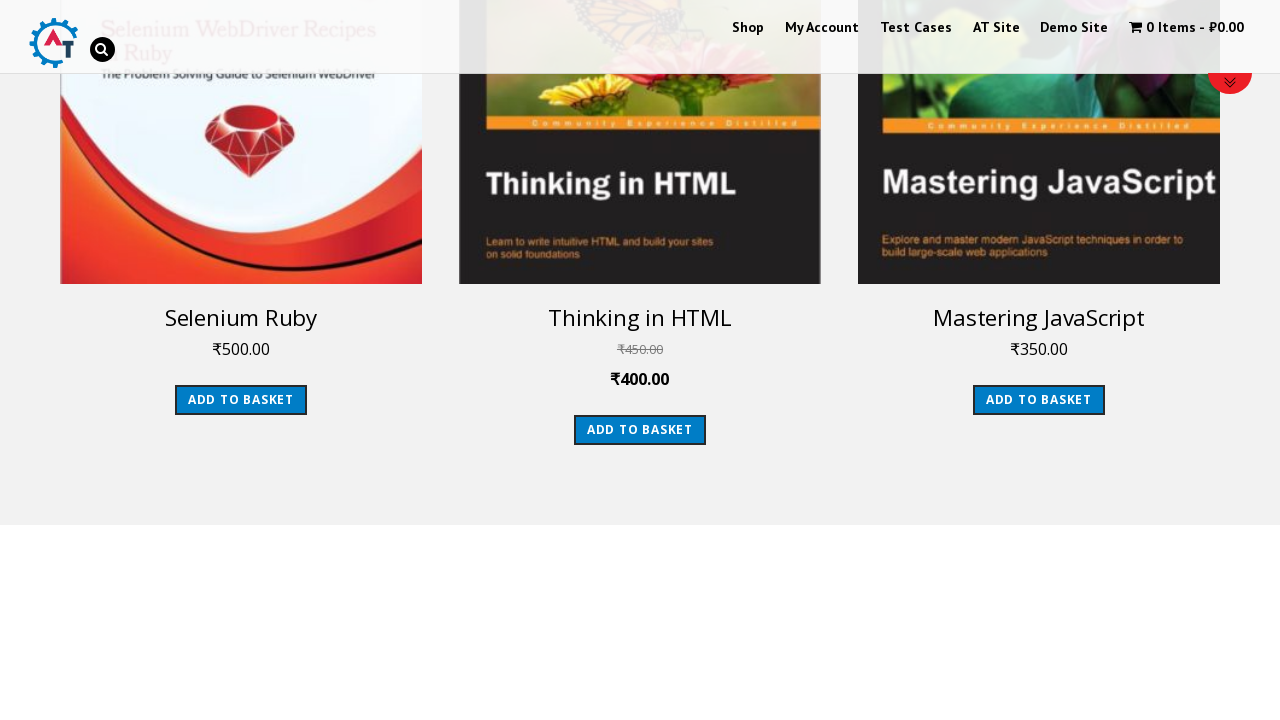

Clicked 'Add to Cart' button for product ID 163 at (640, 430) on xpath=//a[@data-product_id='163']
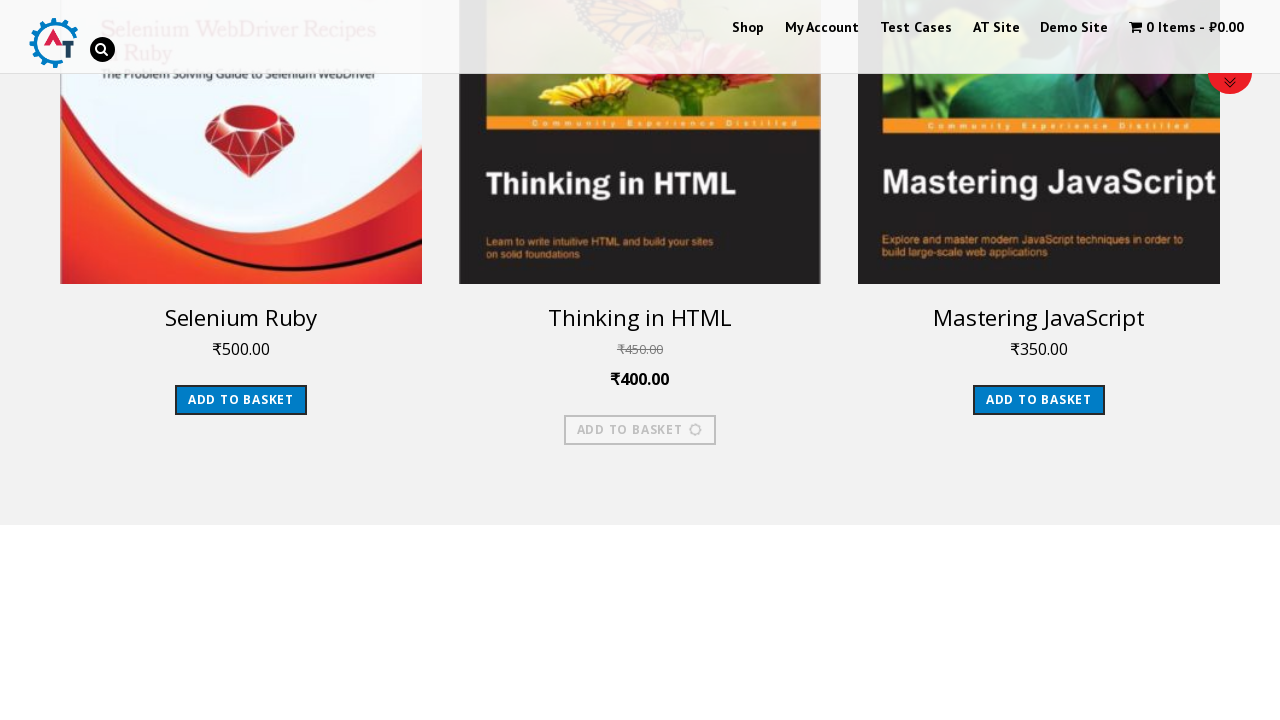

Waited 1 second for product to be added to cart
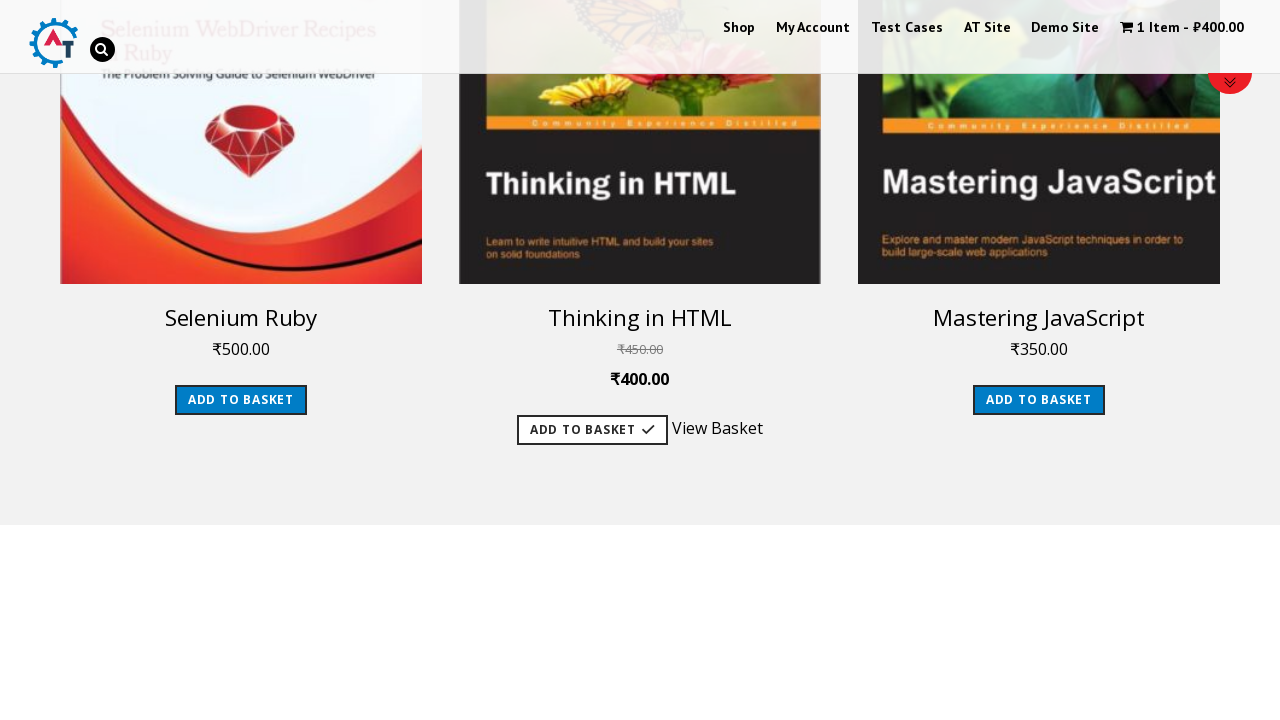

Clicked 'View Basket' button at (717, 425) on text=View Basket
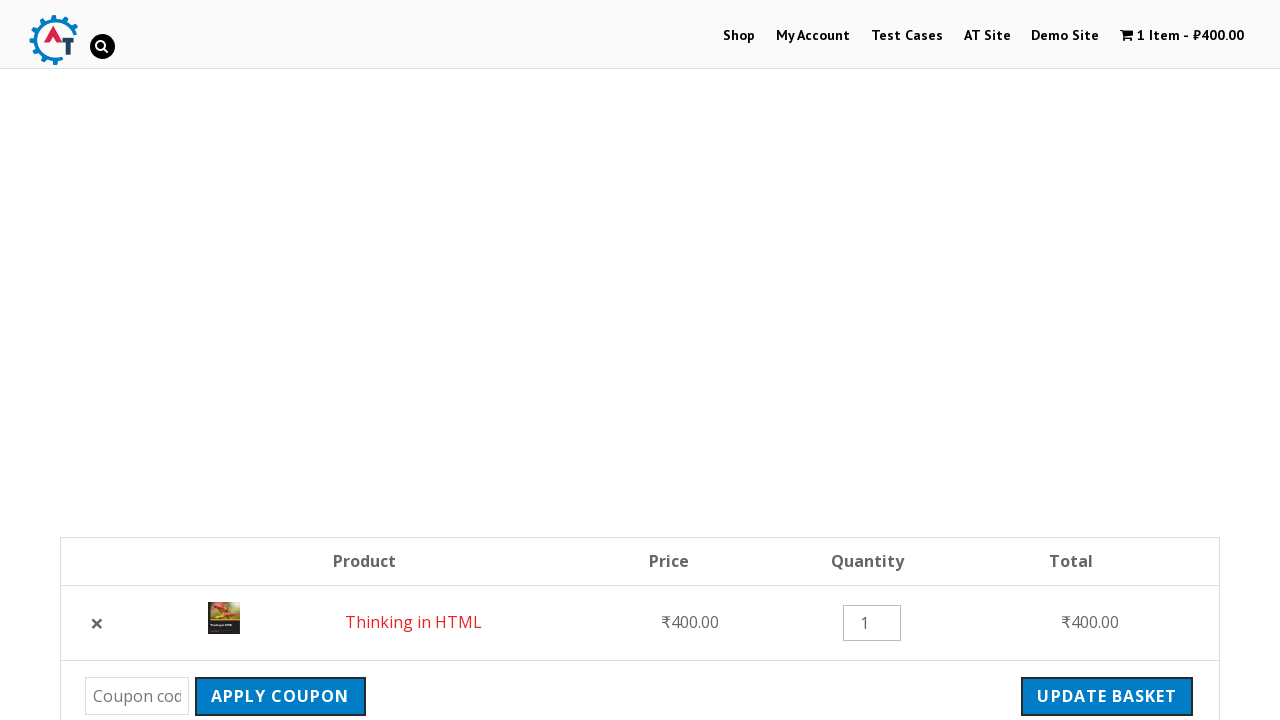

Waited 1 second for basket page to load
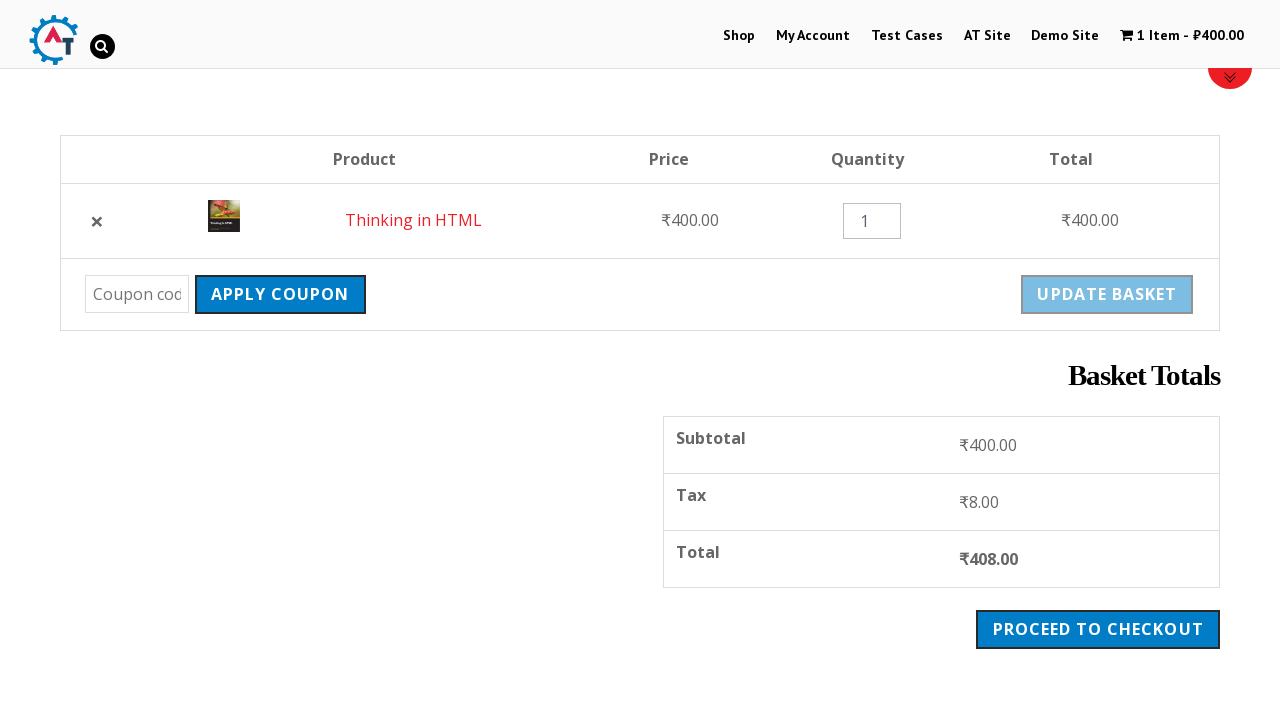

Clicked 'Proceed to Checkout' button at (1098, 629) on xpath=//a[@class='checkout-button button alt wc-forward']
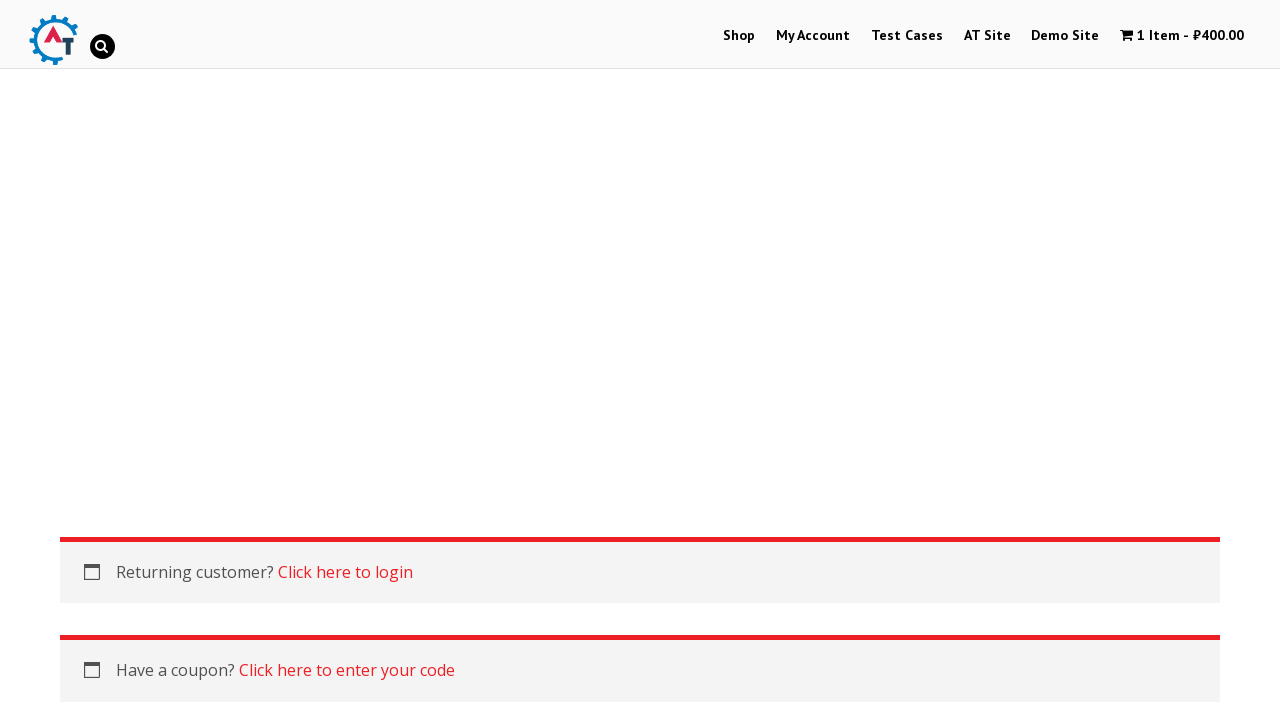

Waited 2 seconds for checkout page to load
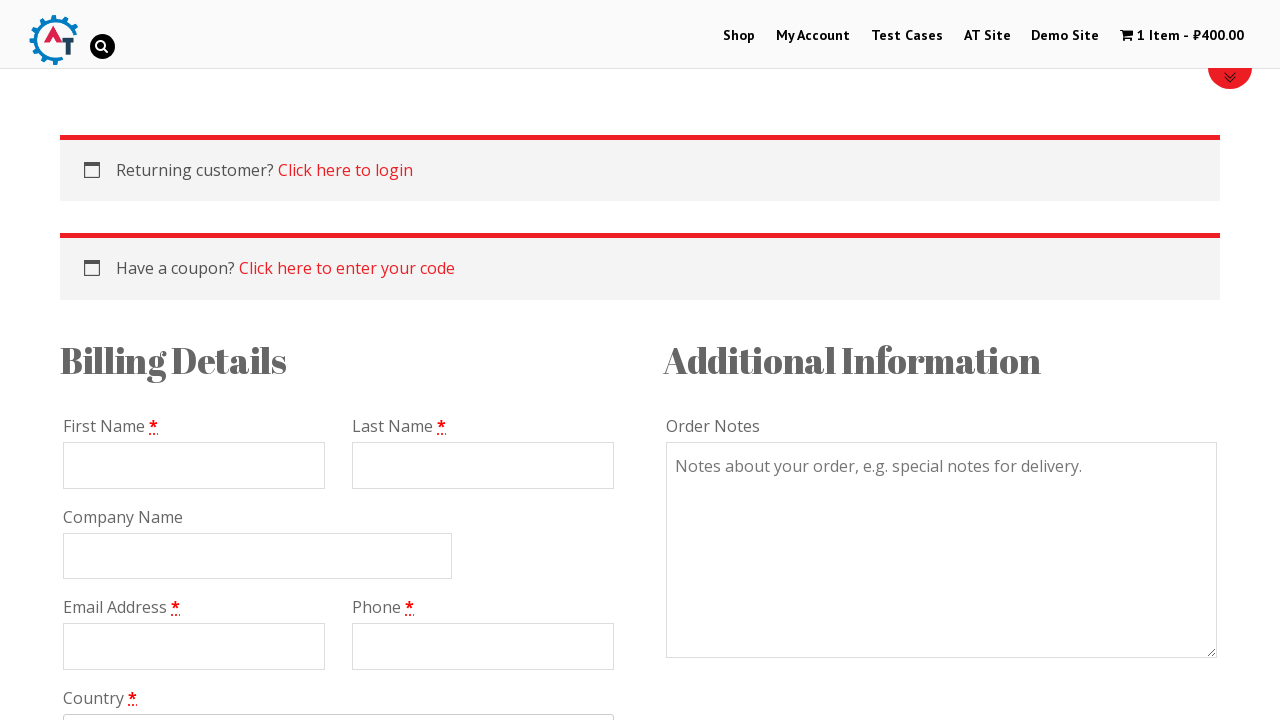

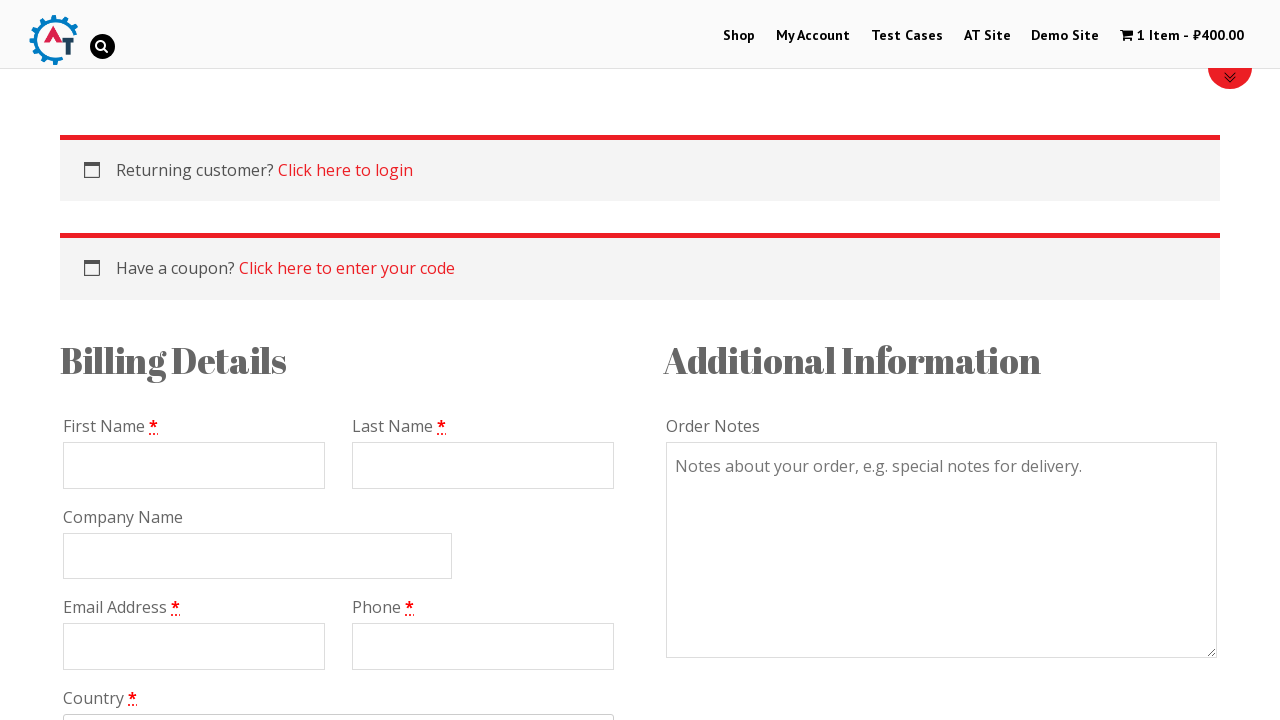